Tests adding a product to cart with a specific color selection and validates the product was added with the correct color

Starting URL: https://advantageonlineshopping.com

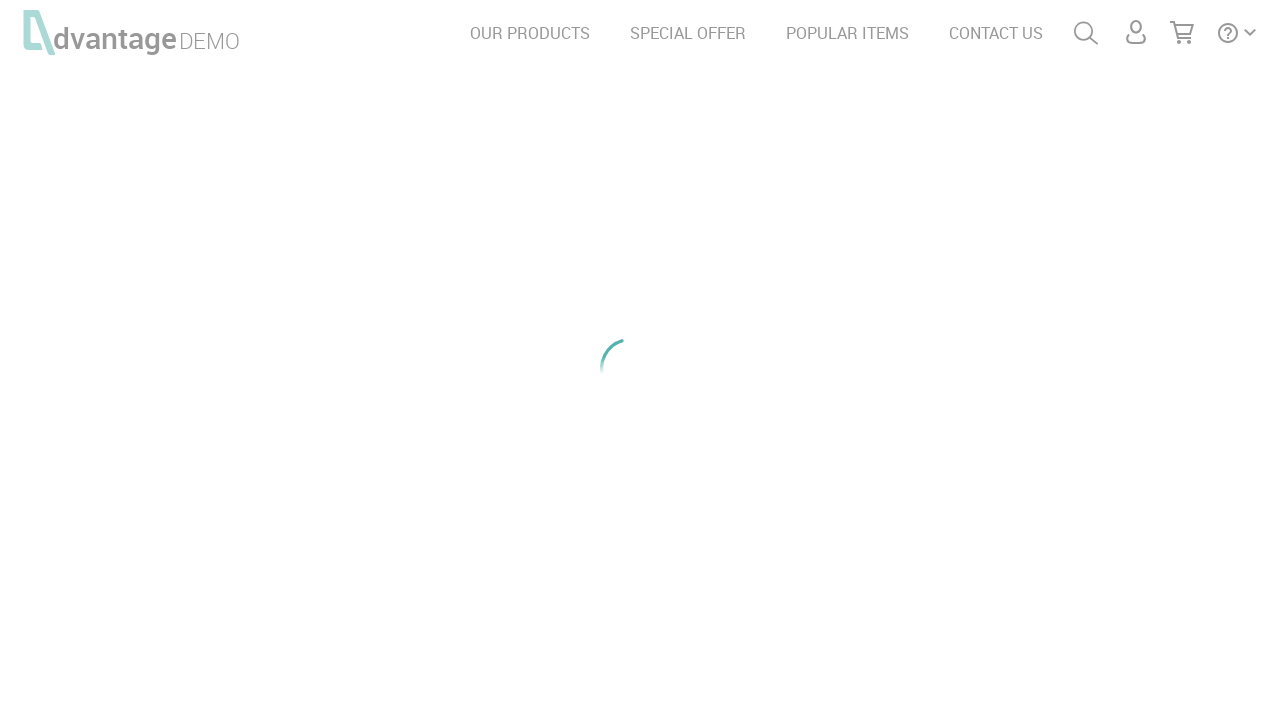

Navigated to product page
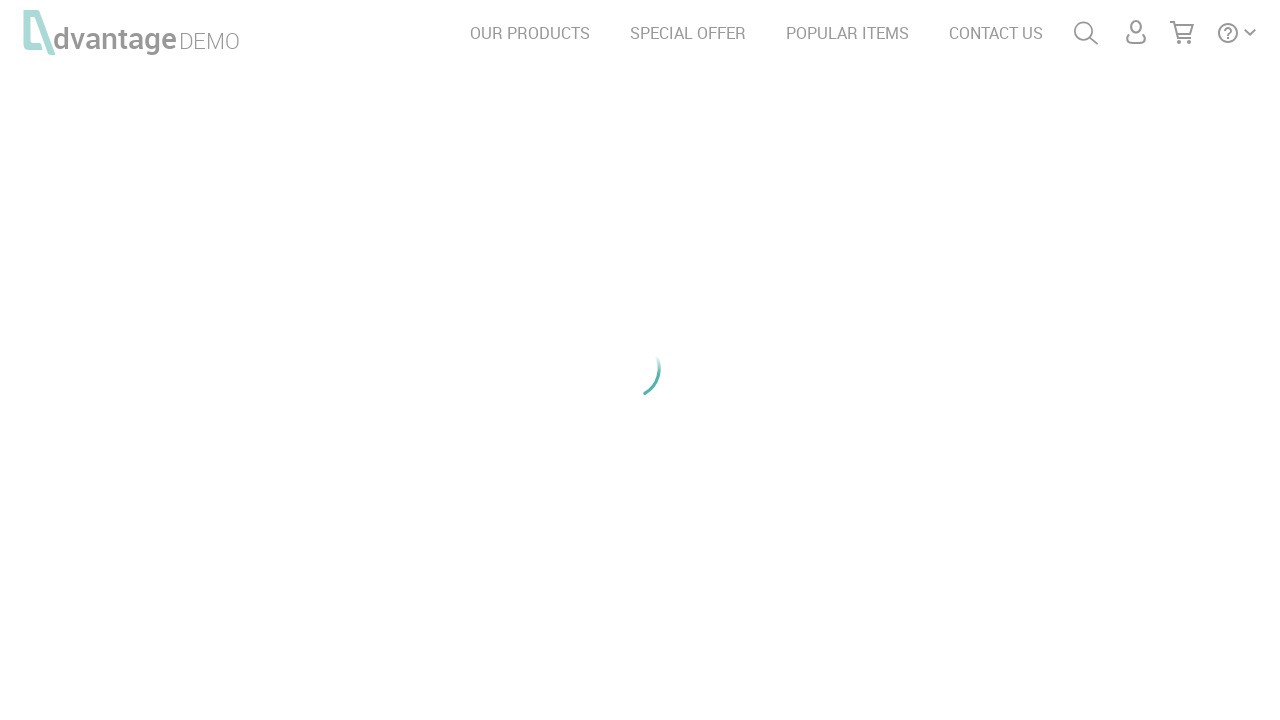

Product page loaded with color options visible
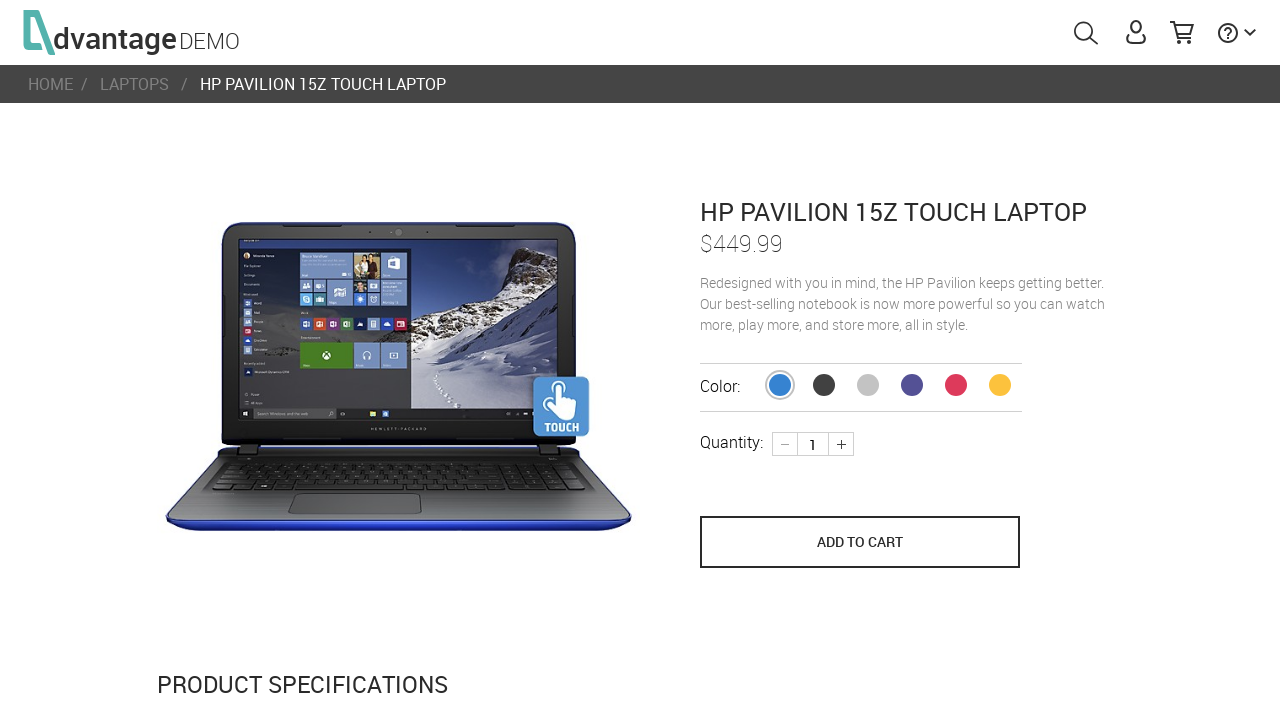

Selected black color option at (824, 385) on span.BLACK.bunny
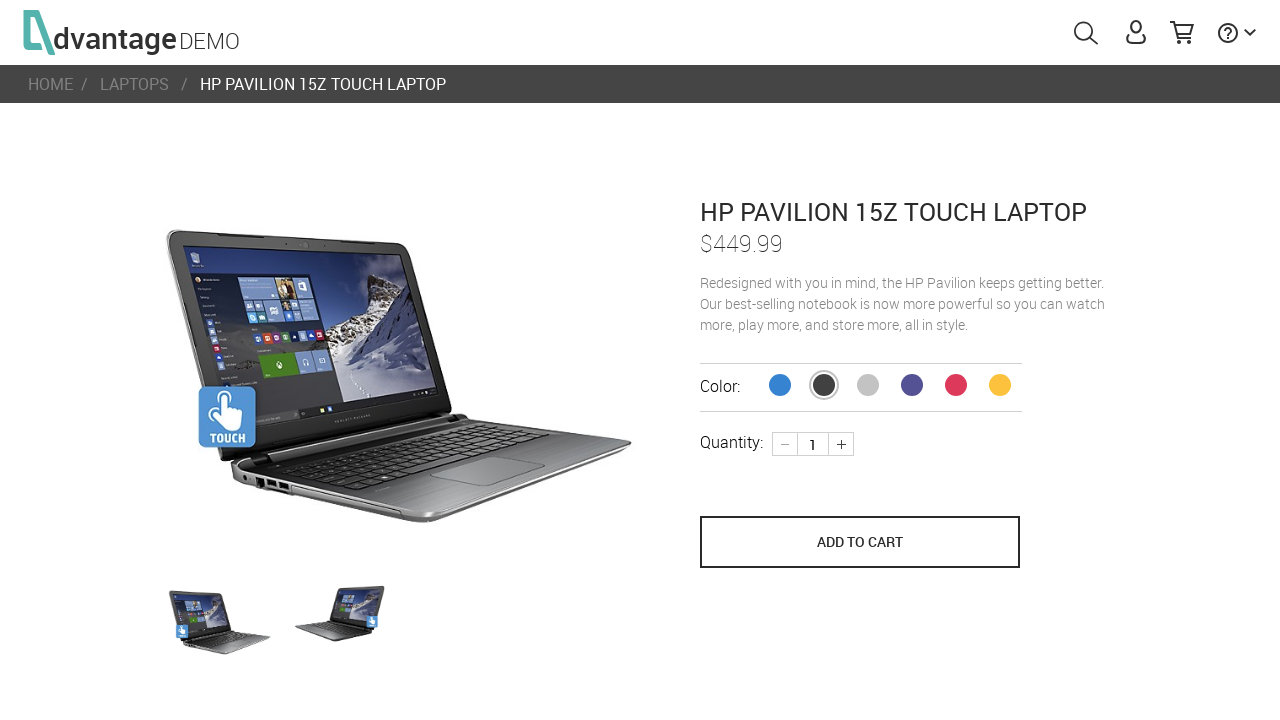

Clicked 'Add to cart' button at (861, 542) on div[class='fixedBtn']
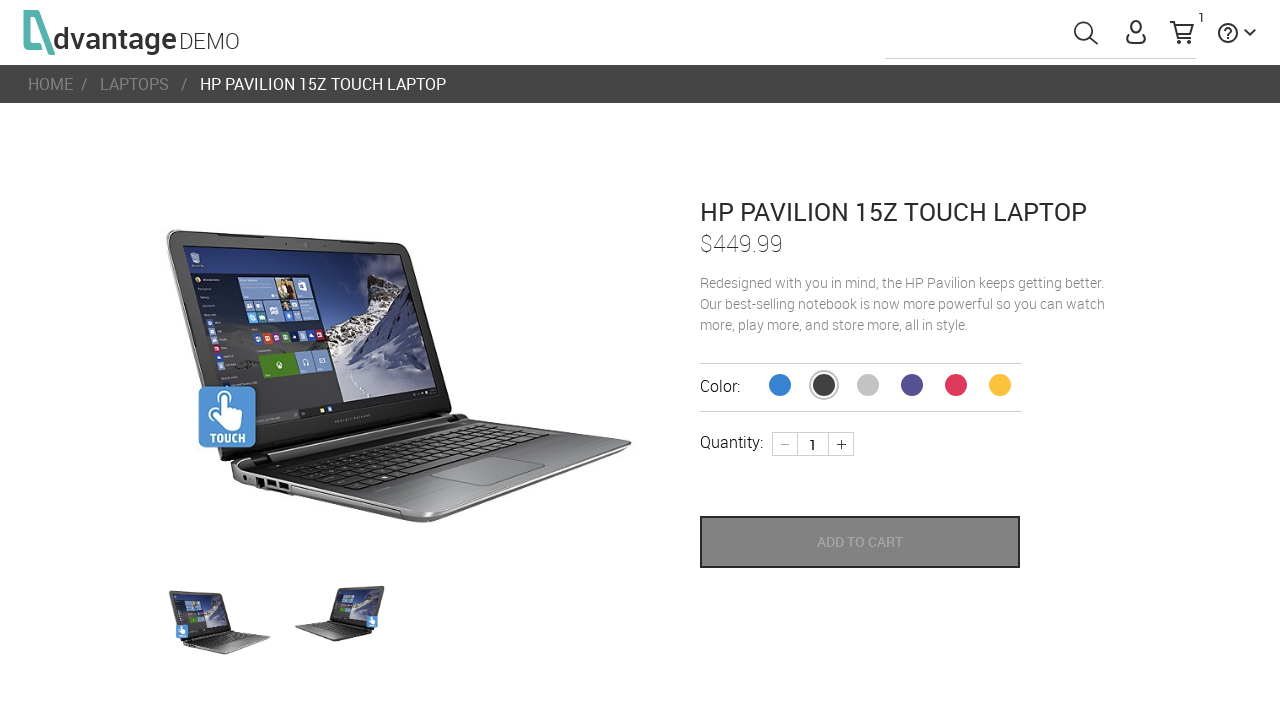

Clicked shopping cart link at (1182, 34) on #shoppingCartLink
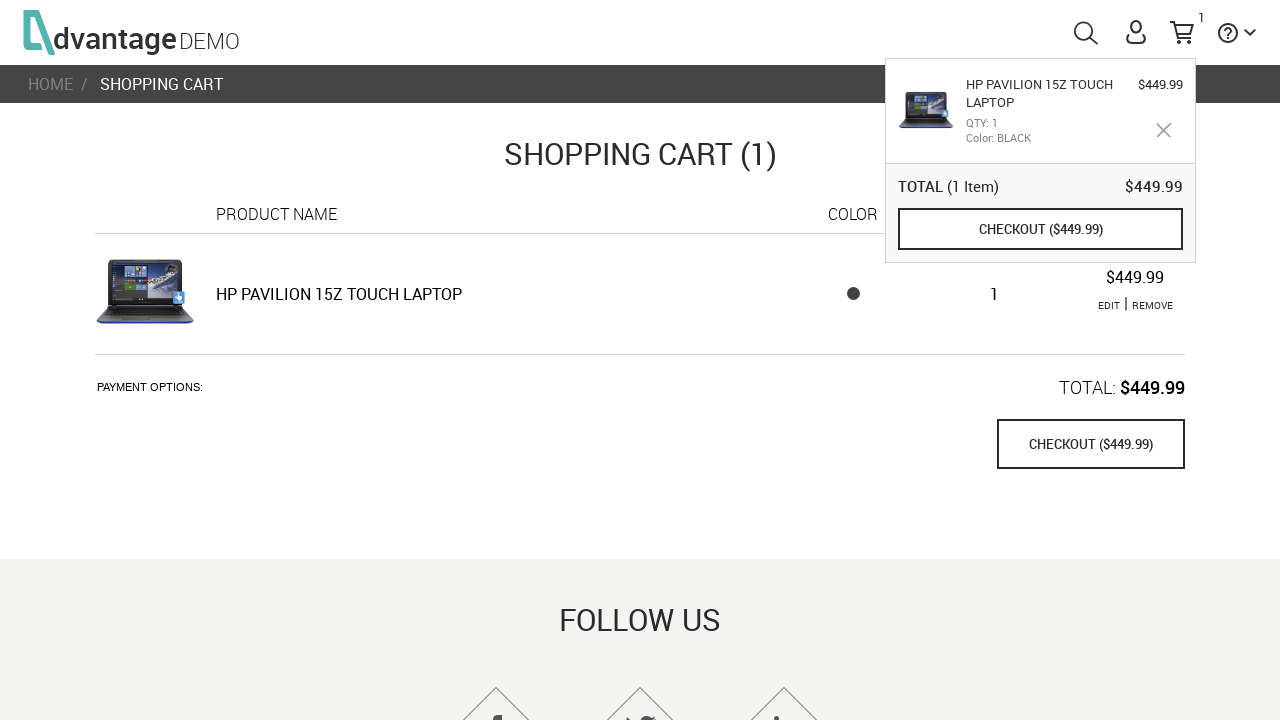

Cart page loaded and verified product with black color is present
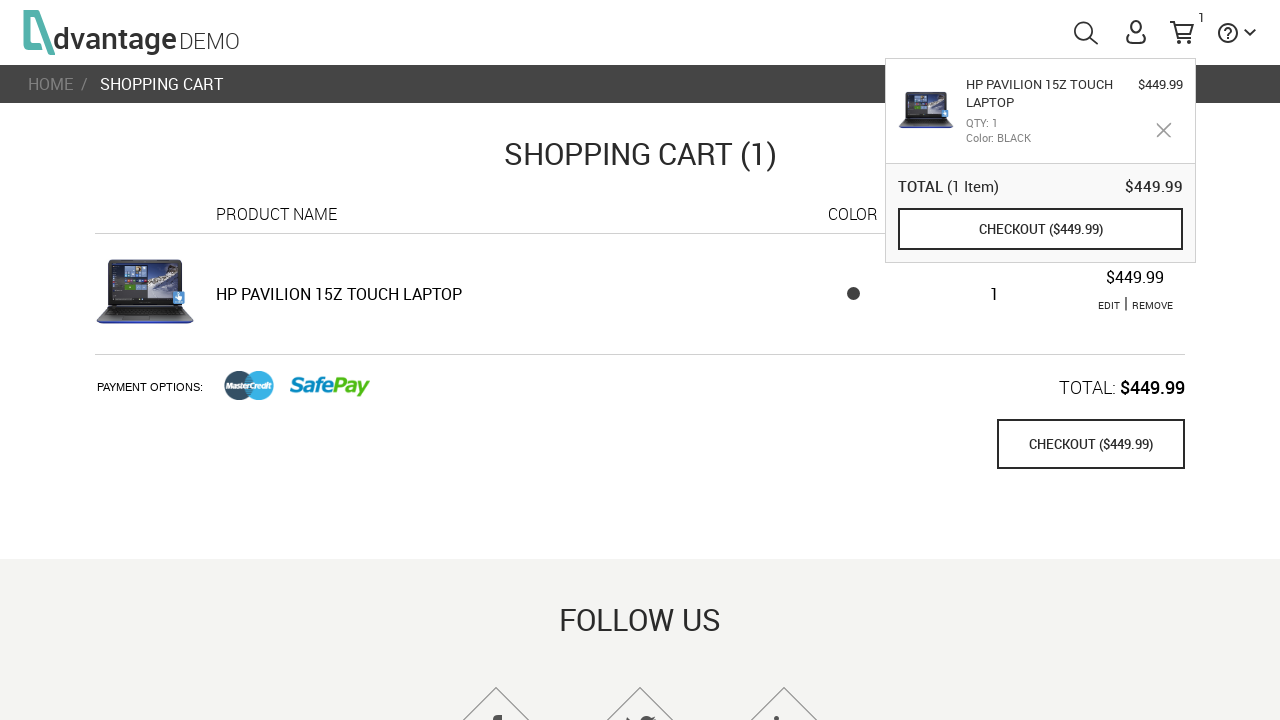

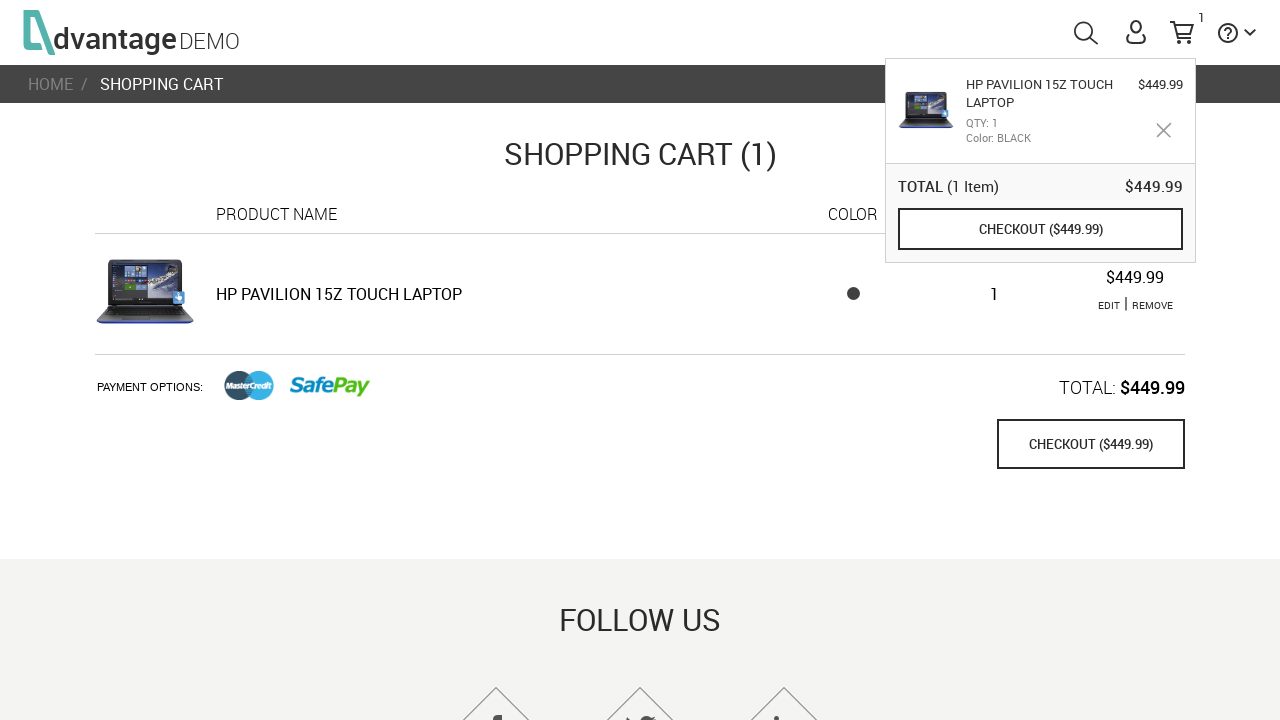